Tests dropdown selection by selecting option2 from the dropdown menu

Starting URL: http://qaclickacademy.com/practice.php

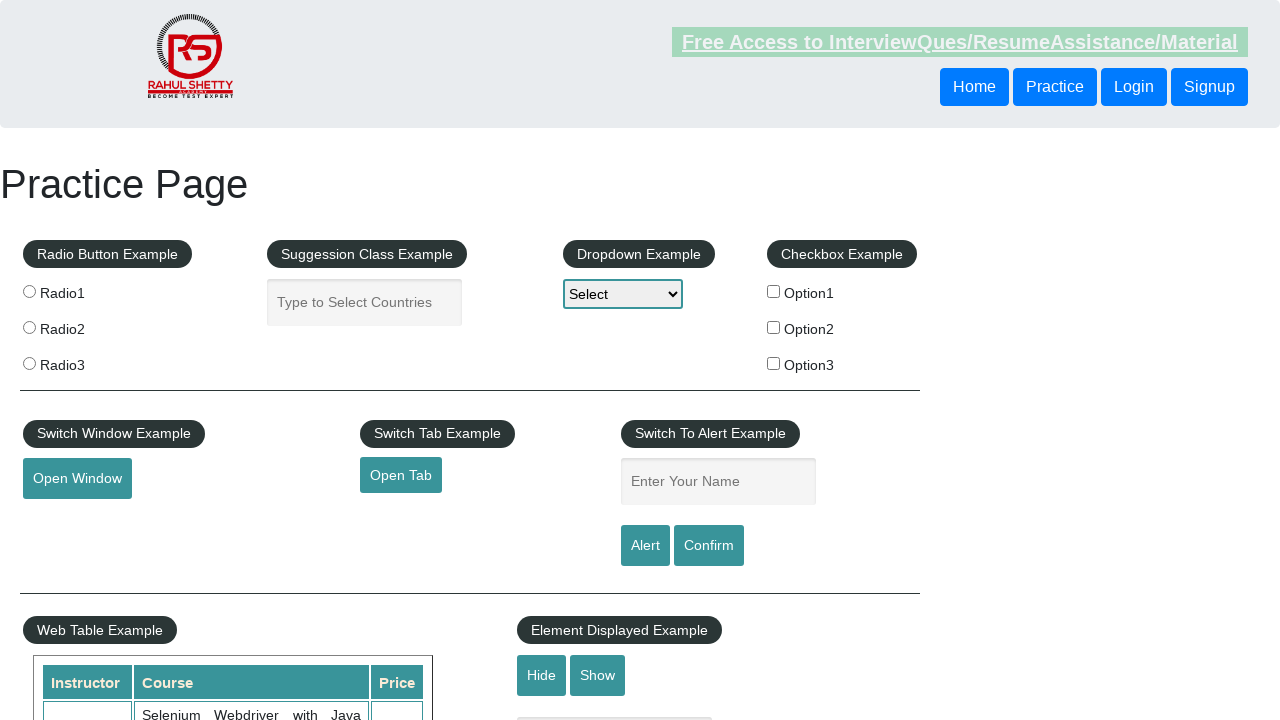

Selected option2 from the dropdown menu on #dropdown-class-example
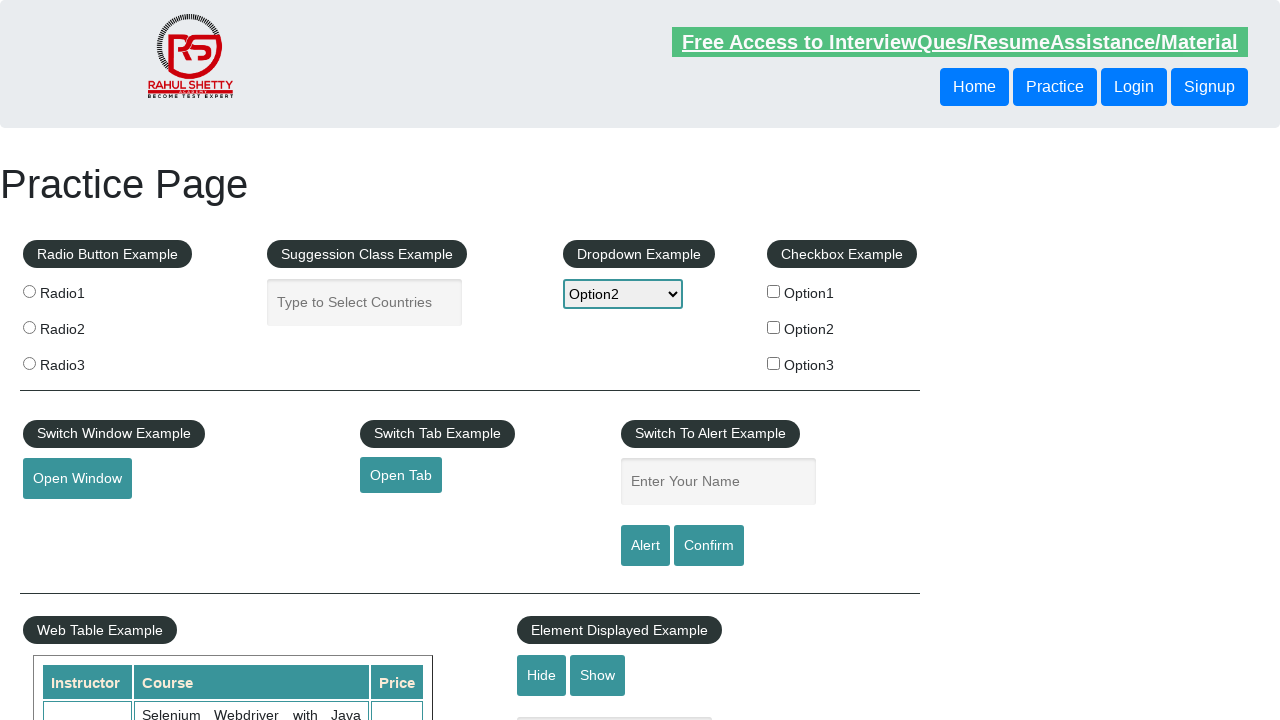

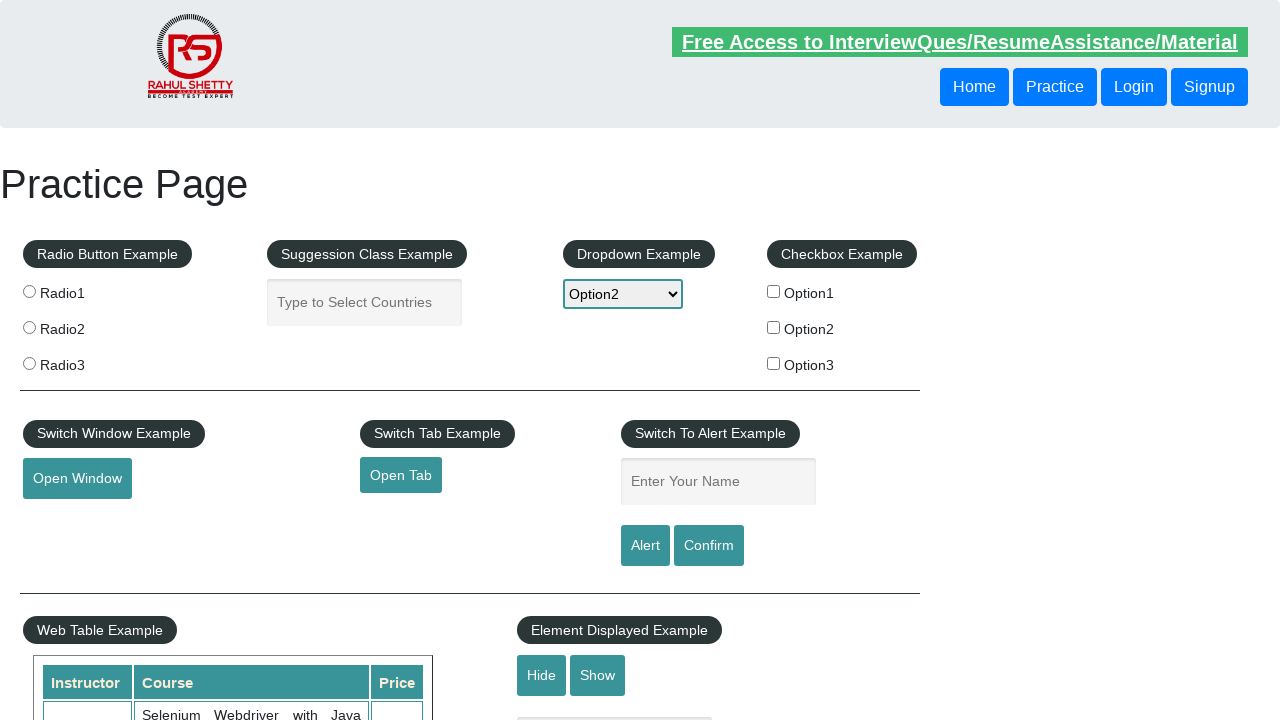